Tests that entered text is trimmed when editing a todo item.

Starting URL: https://demo.playwright.dev/todomvc

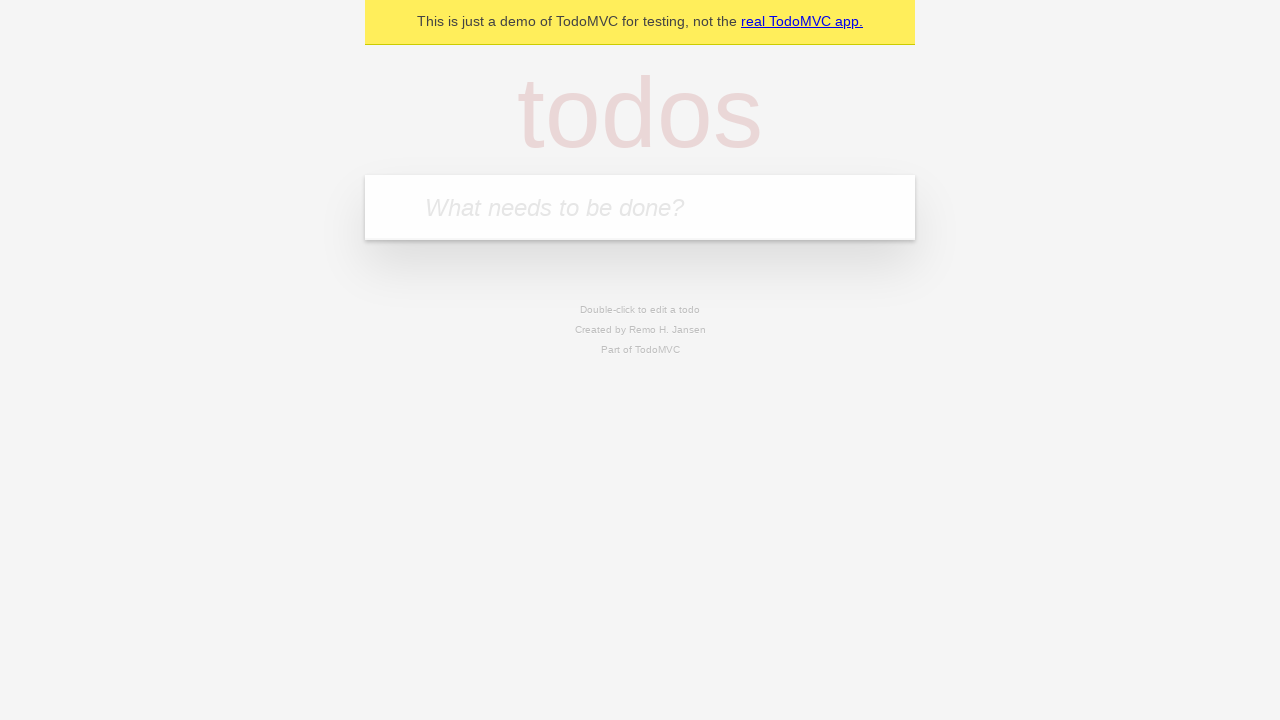

Filled todo input with 'buy some cheese' on internal:attr=[placeholder="What needs to be done?"i]
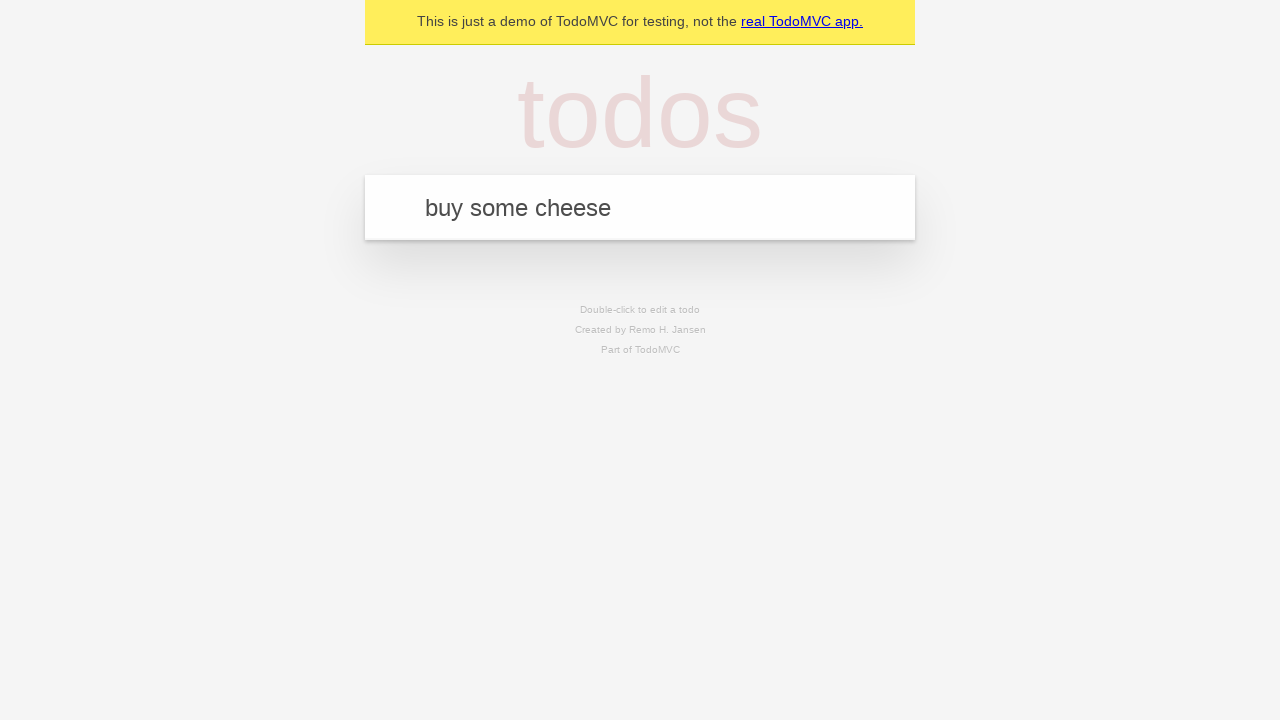

Pressed Enter to create first todo item on internal:attr=[placeholder="What needs to be done?"i]
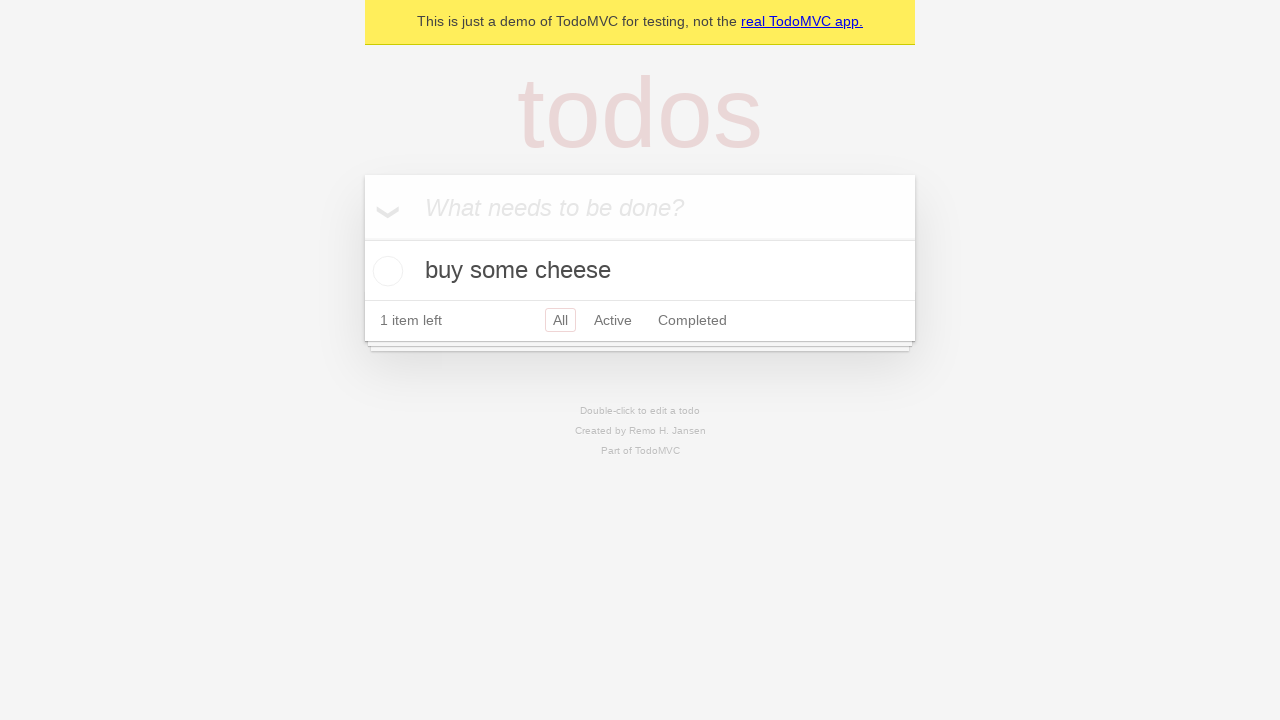

Filled todo input with 'feed the cat' on internal:attr=[placeholder="What needs to be done?"i]
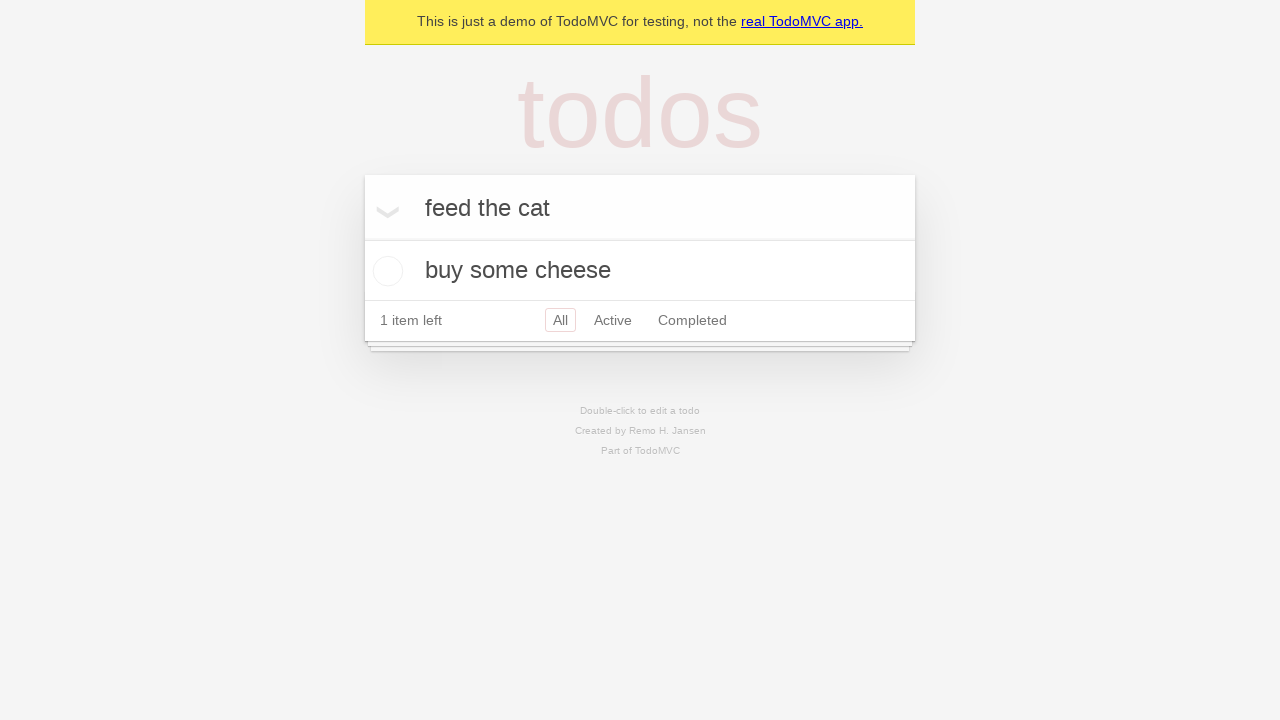

Pressed Enter to create second todo item on internal:attr=[placeholder="What needs to be done?"i]
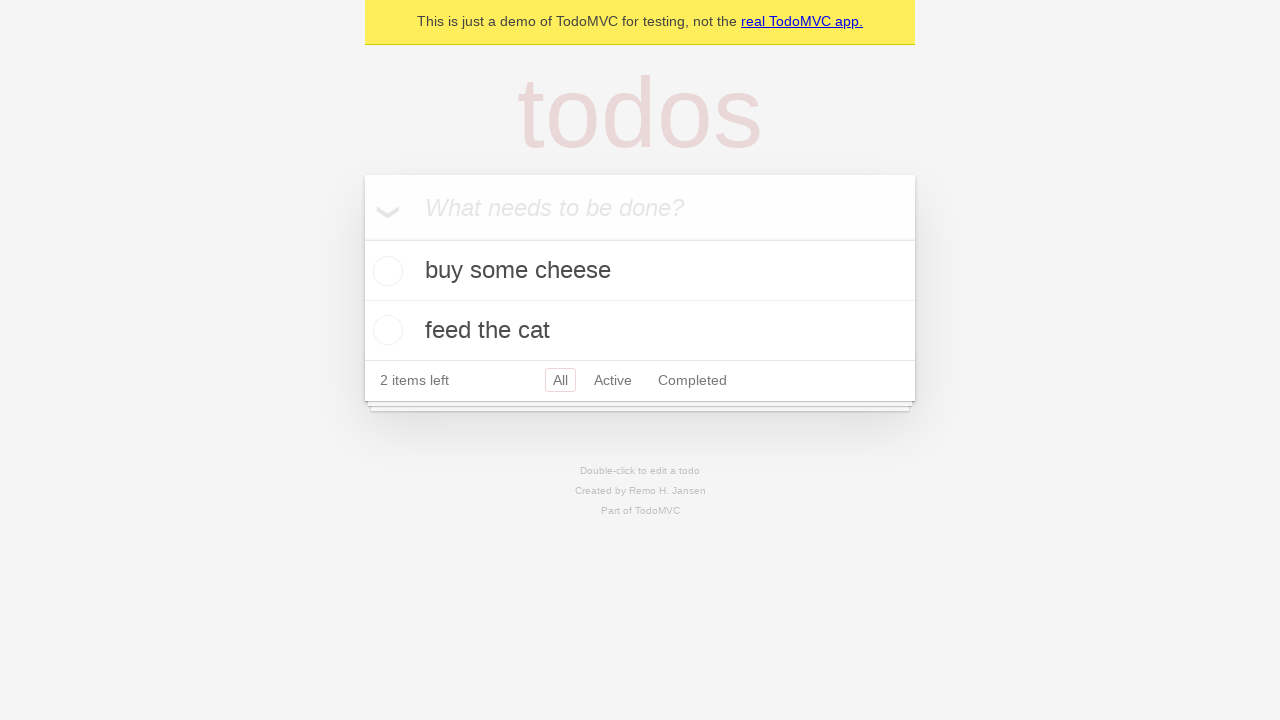

Filled todo input with 'book a doctors appointment' on internal:attr=[placeholder="What needs to be done?"i]
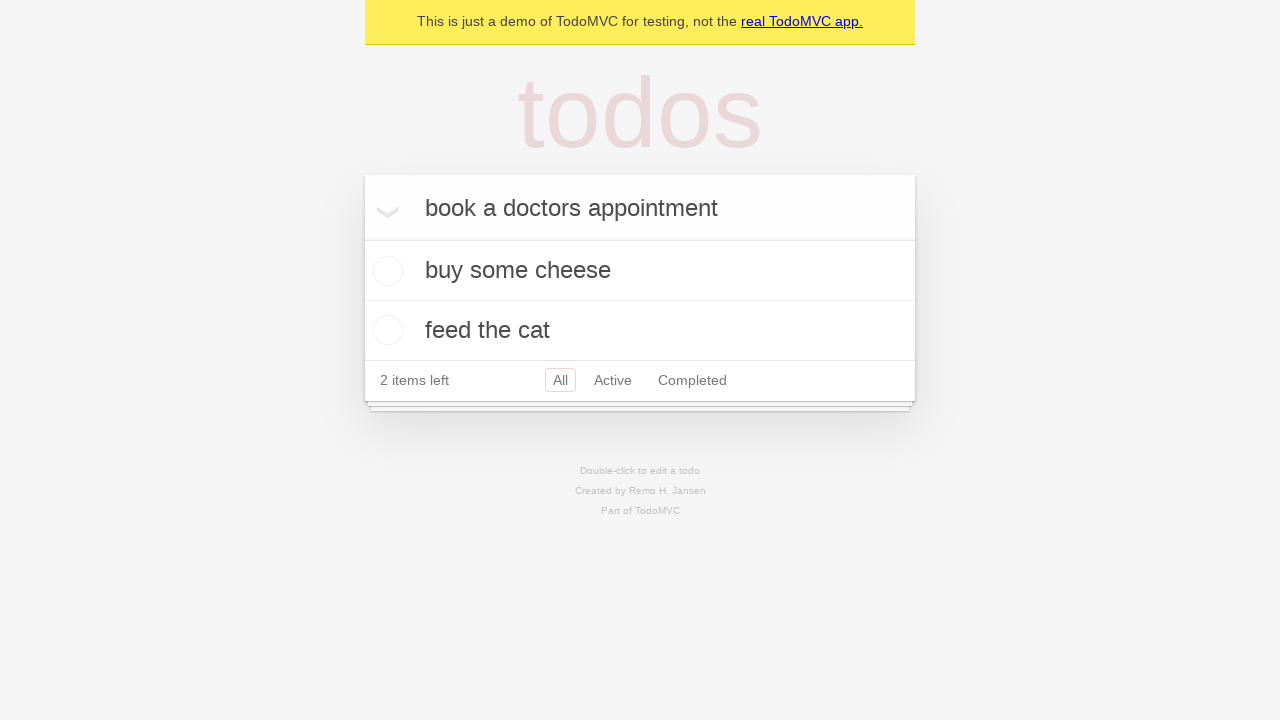

Pressed Enter to create third todo item on internal:attr=[placeholder="What needs to be done?"i]
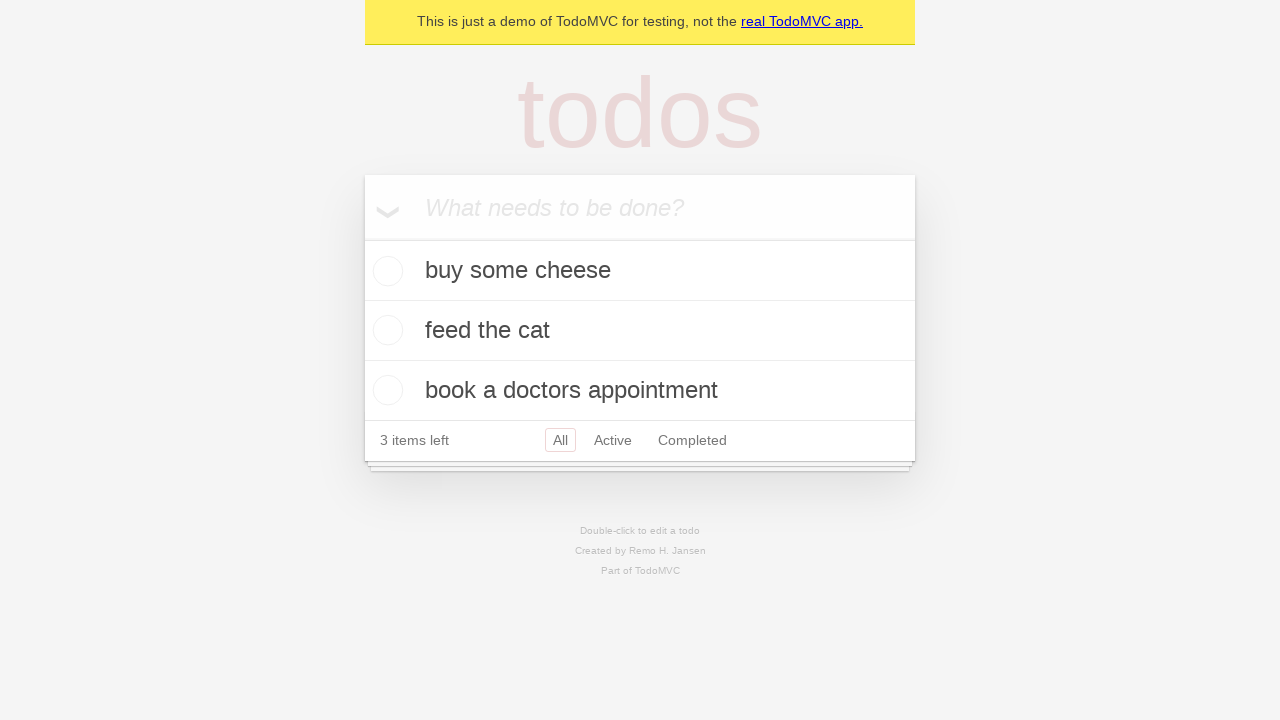

Double-clicked second todo item to enter edit mode at (640, 331) on [data-testid='todo-item'] >> nth=1
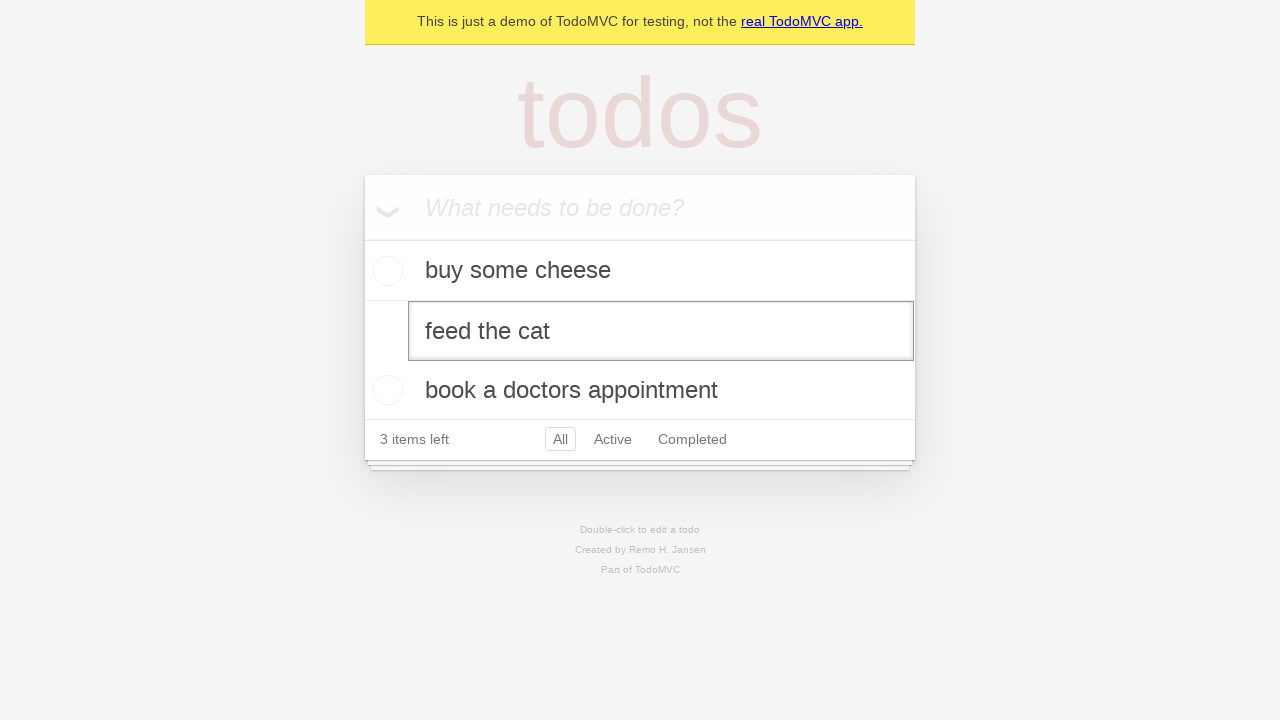

Filled edit field with text containing leading and trailing whitespace on [data-testid='todo-item'] >> nth=1 >> internal:role=textbox[name="Edit"i]
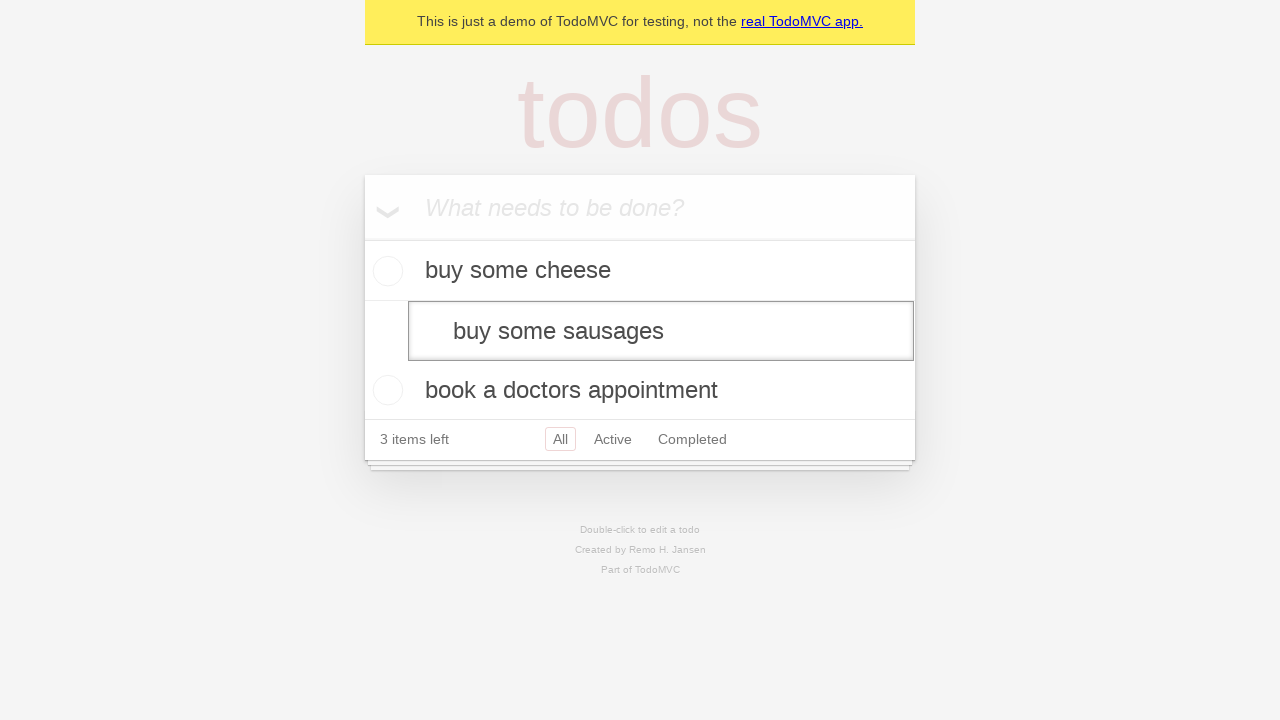

Pressed Enter to submit edited todo with whitespace on [data-testid='todo-item'] >> nth=1 >> internal:role=textbox[name="Edit"i]
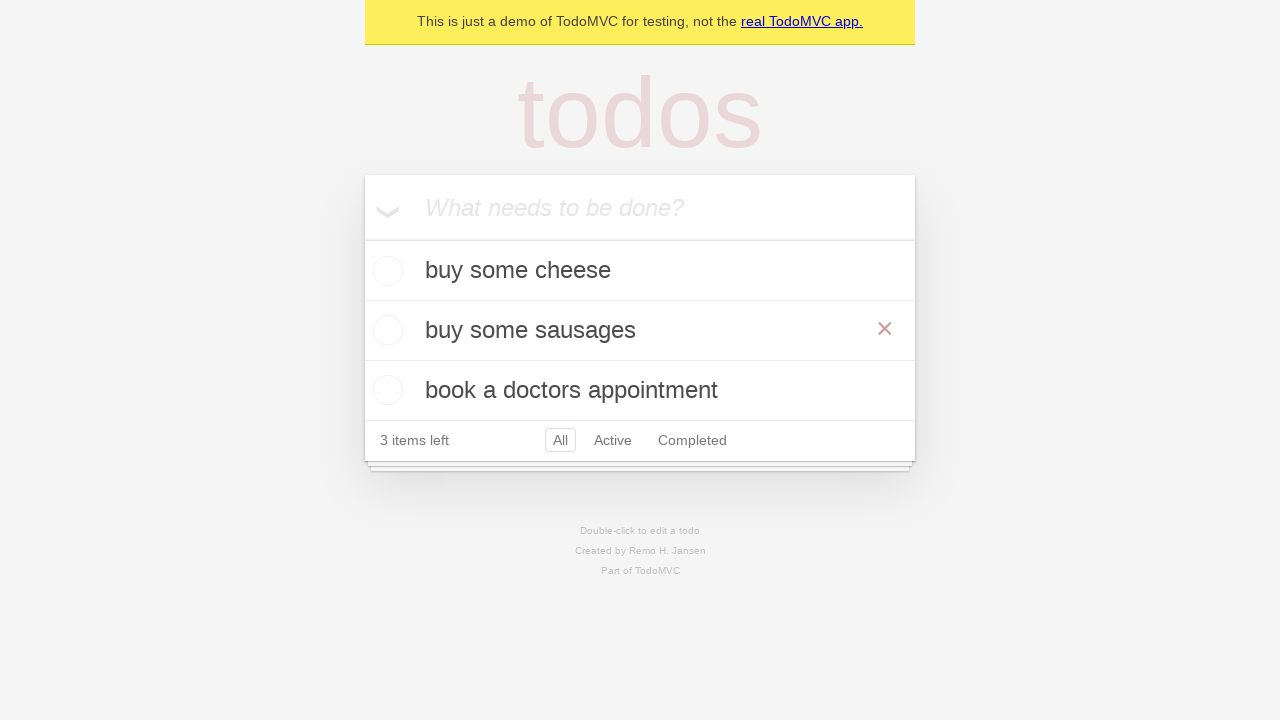

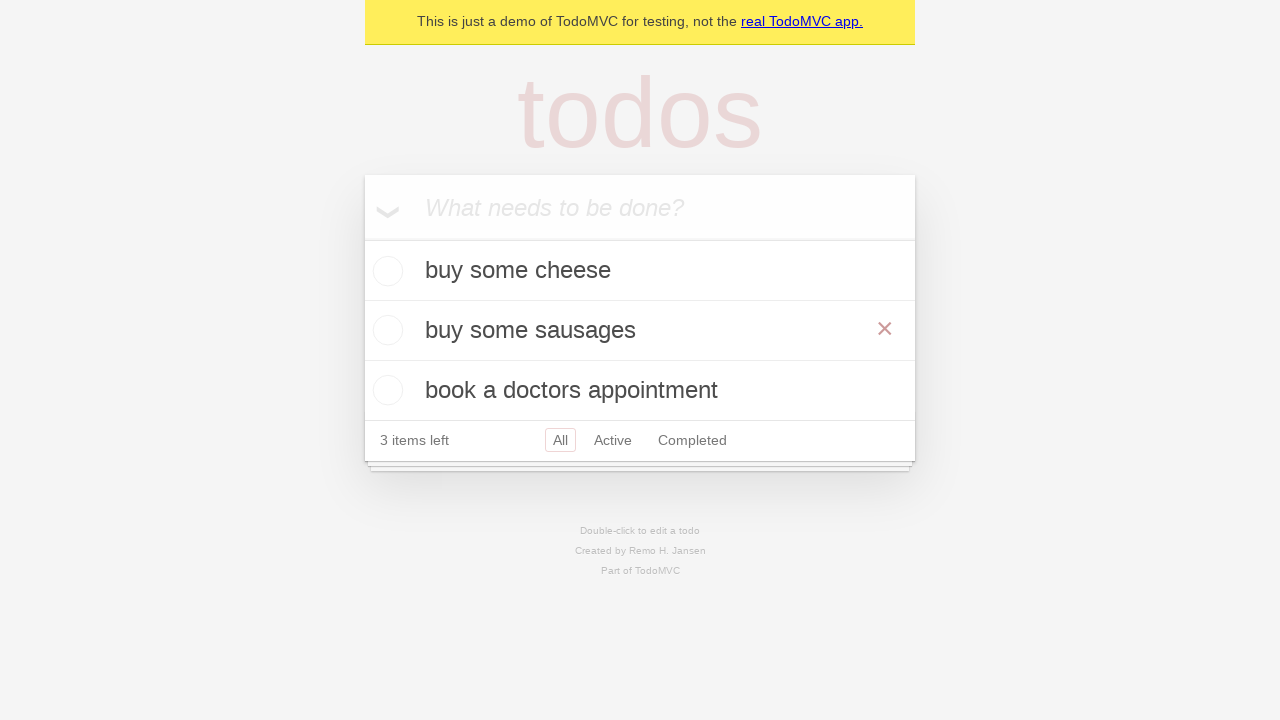